Tests login form validation with empty credentials by typing into fields, clearing them, clicking login, and verifying the "Username is required" error message appears

Starting URL: https://www.saucedemo.com/

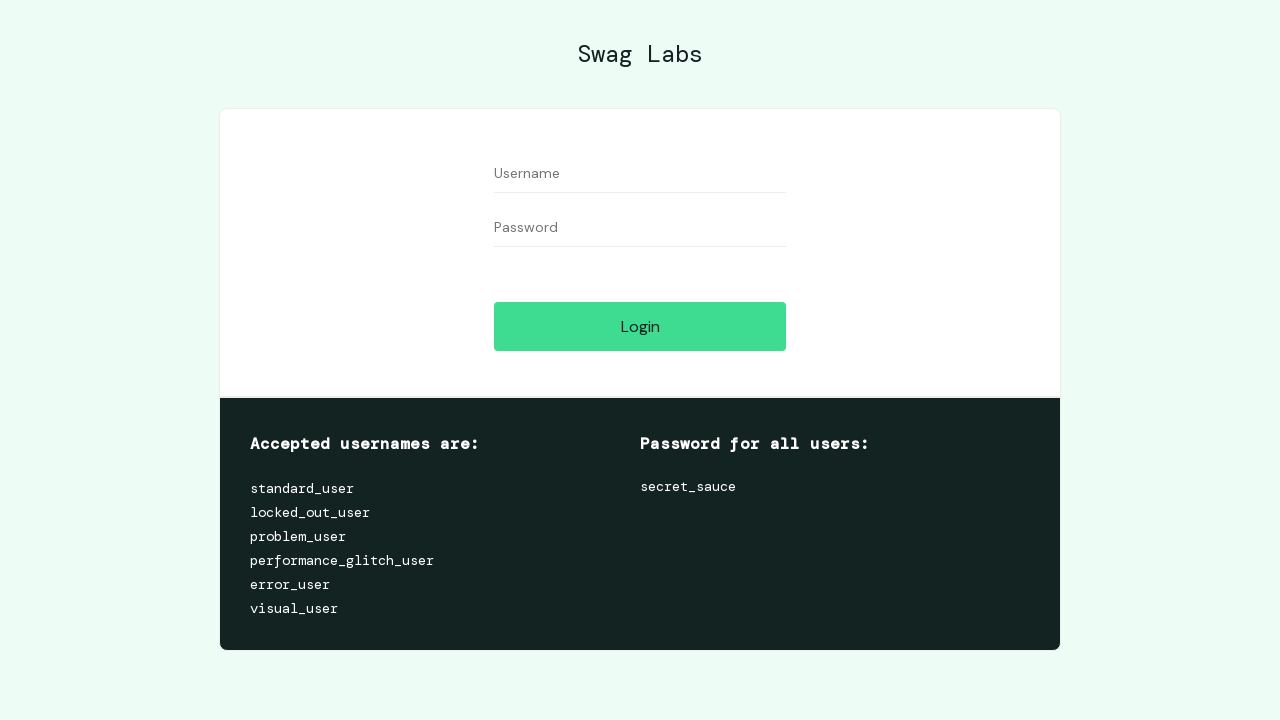

Filled username field with 'testuser' on //input[@id='user-name']
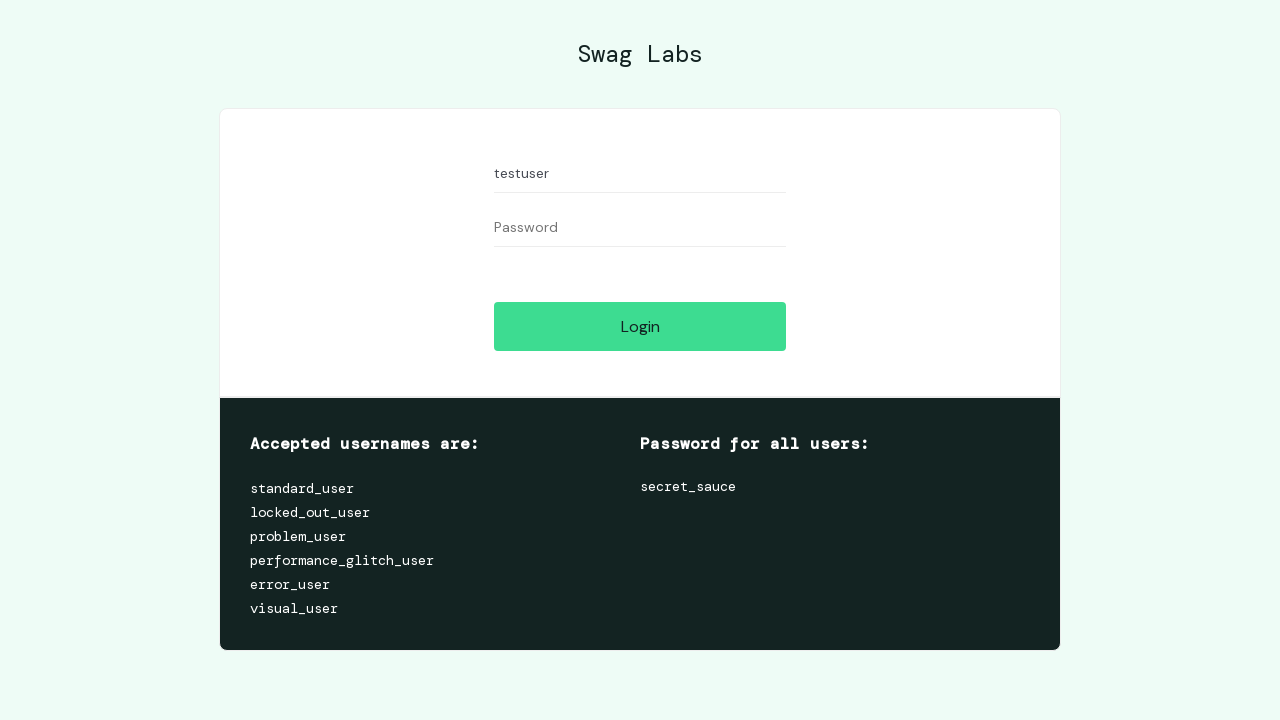

Filled password field with 'testpass123' on //input[@id='password']
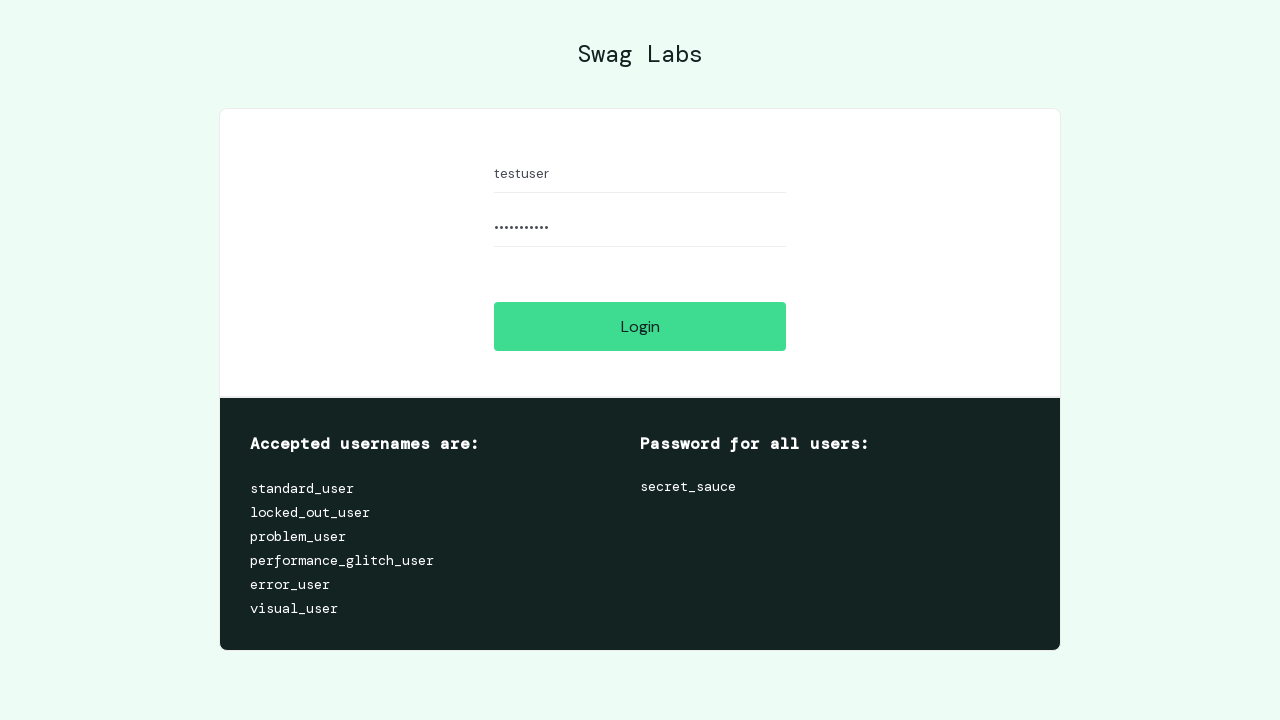

Cleared username field on //input[@id='user-name']
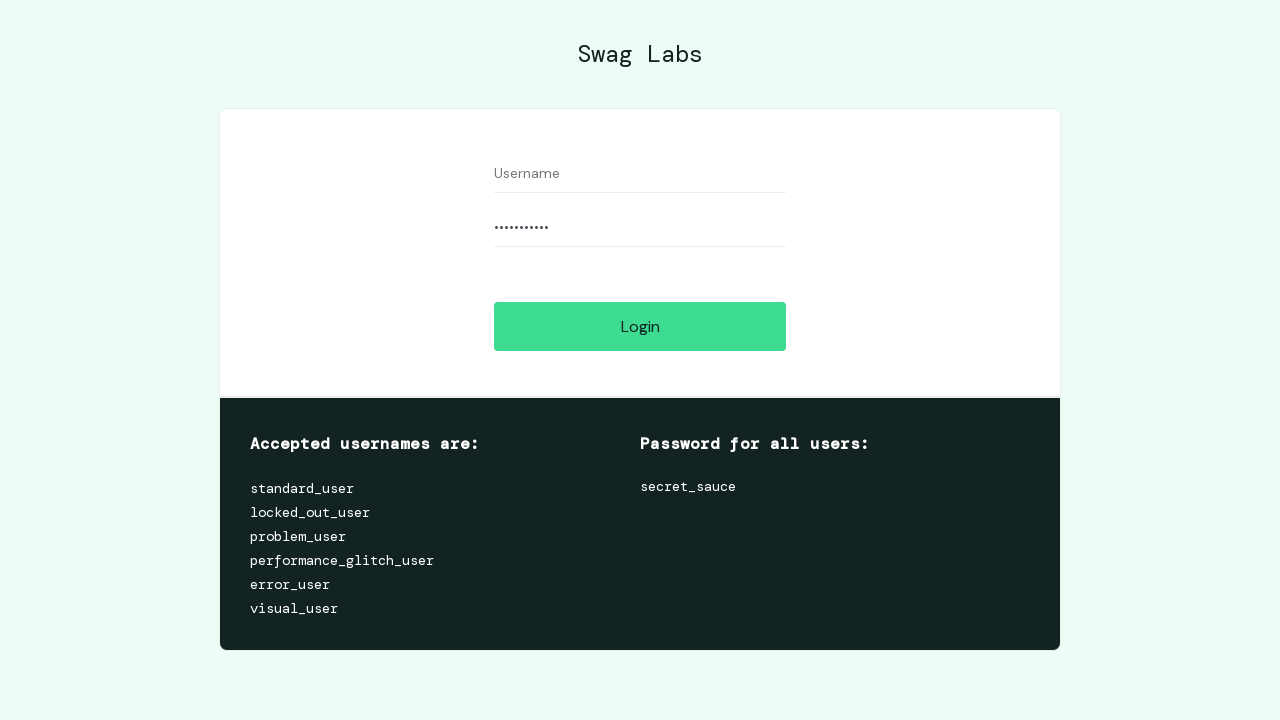

Cleared password field on //input[@id='password']
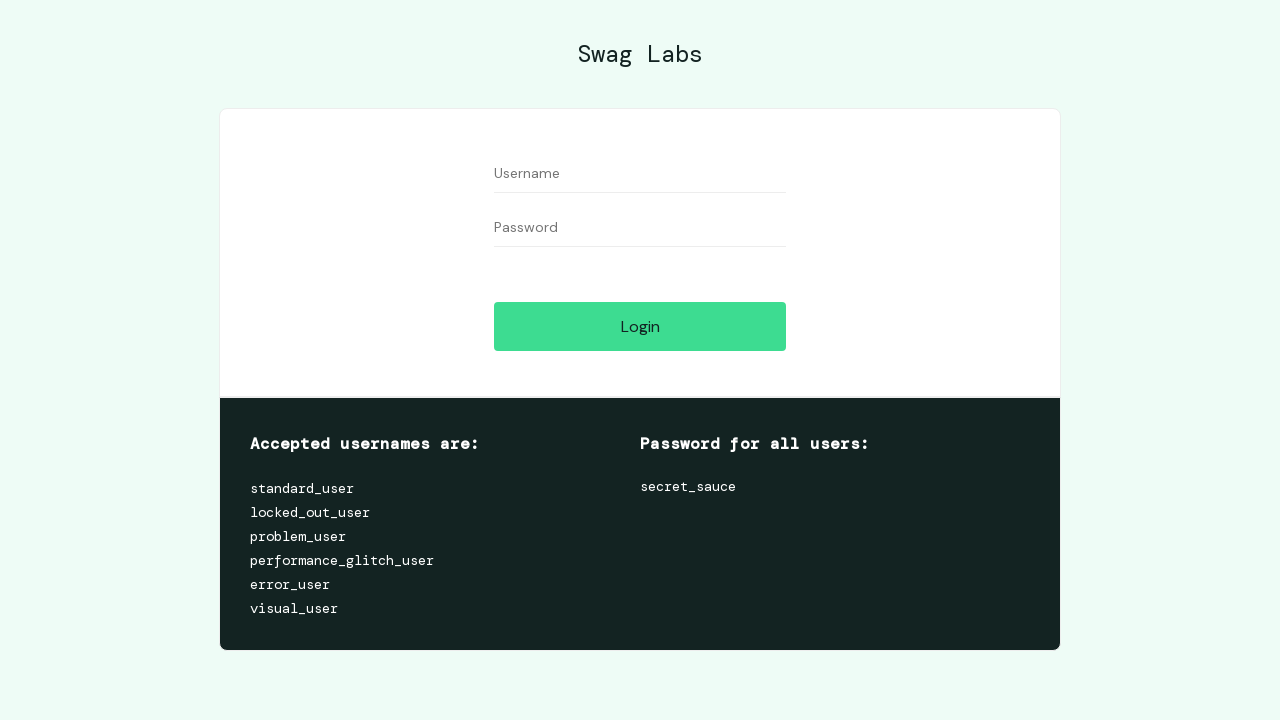

Clicked Login button with empty credentials at (640, 326) on xpath=//input[@id='login-button']
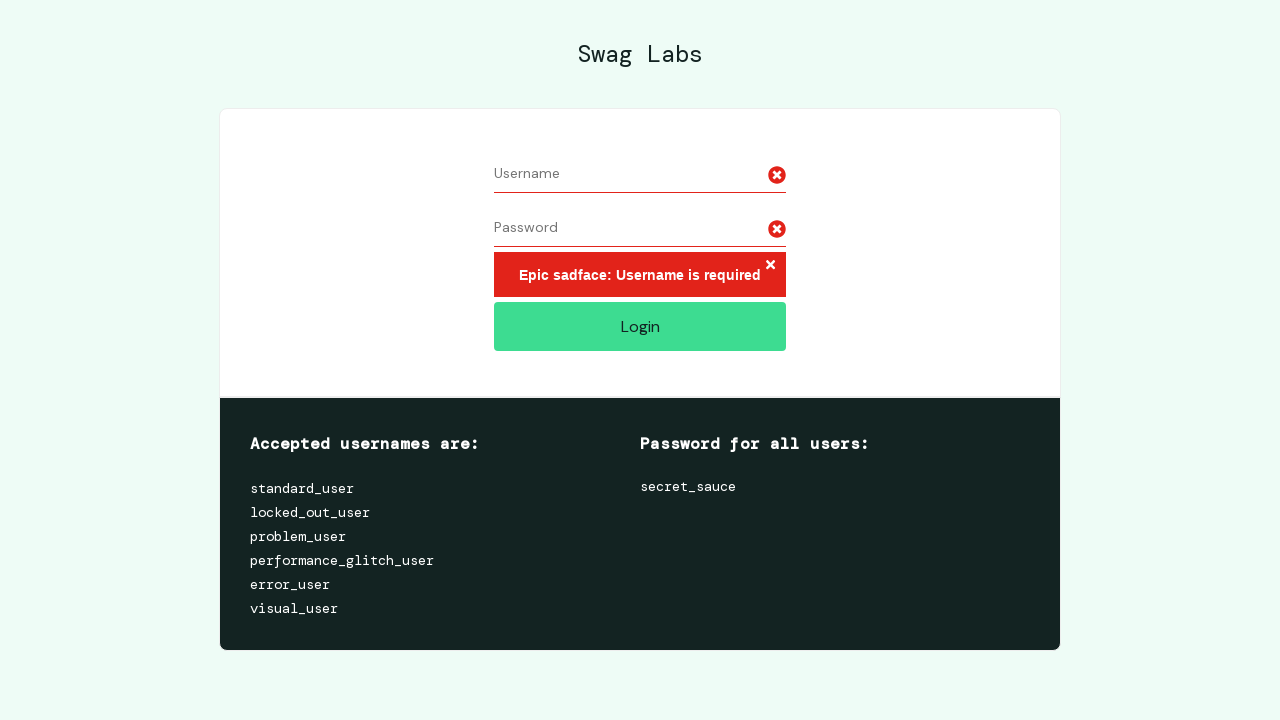

Error message became visible
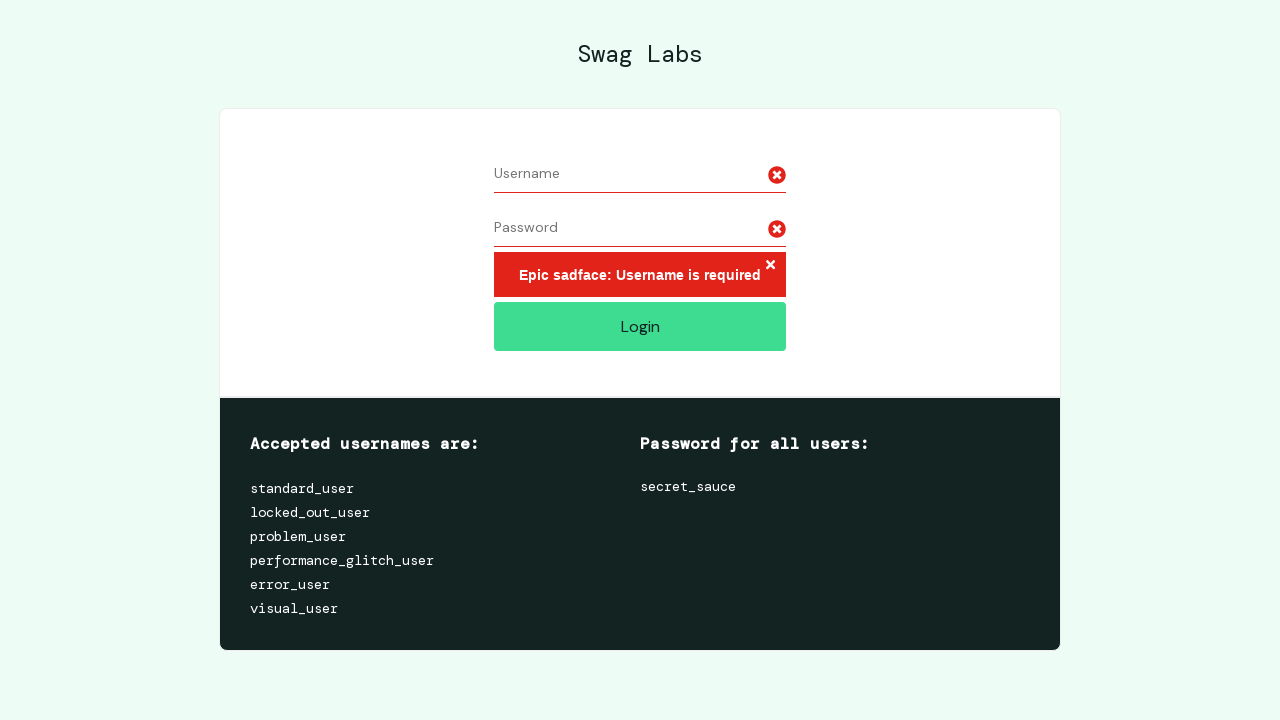

Verified 'Username is required' error message is present
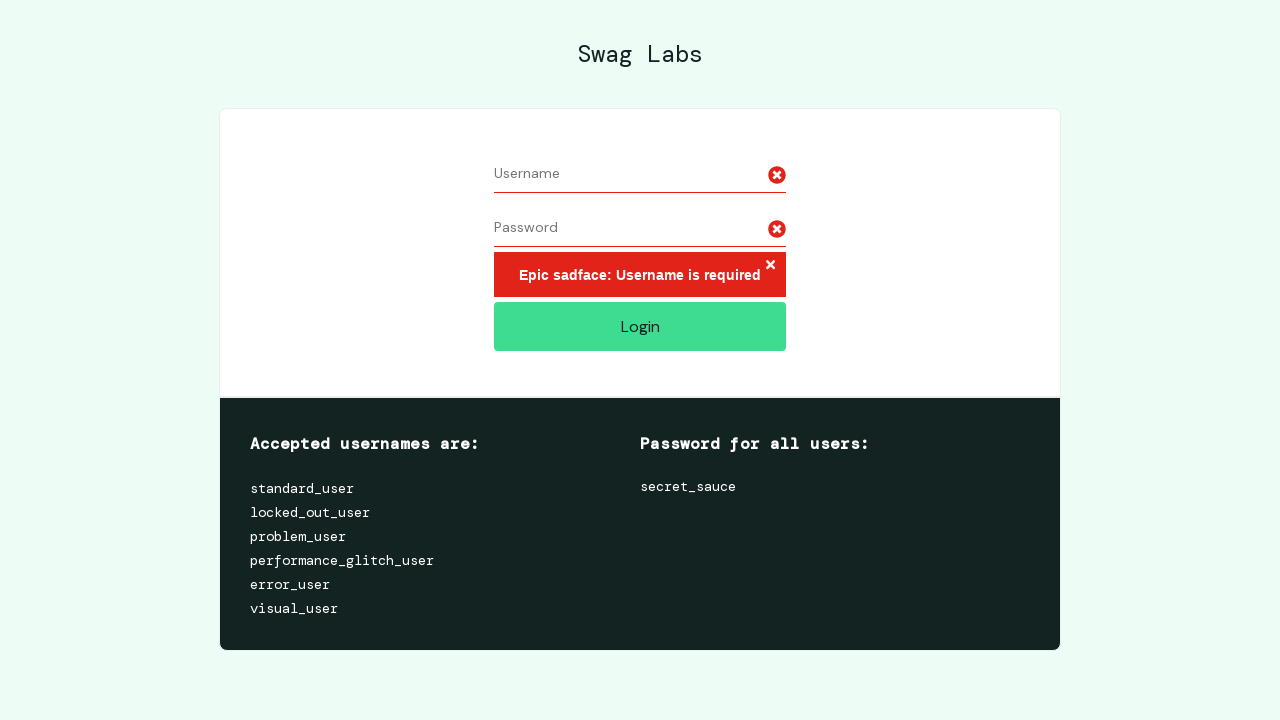

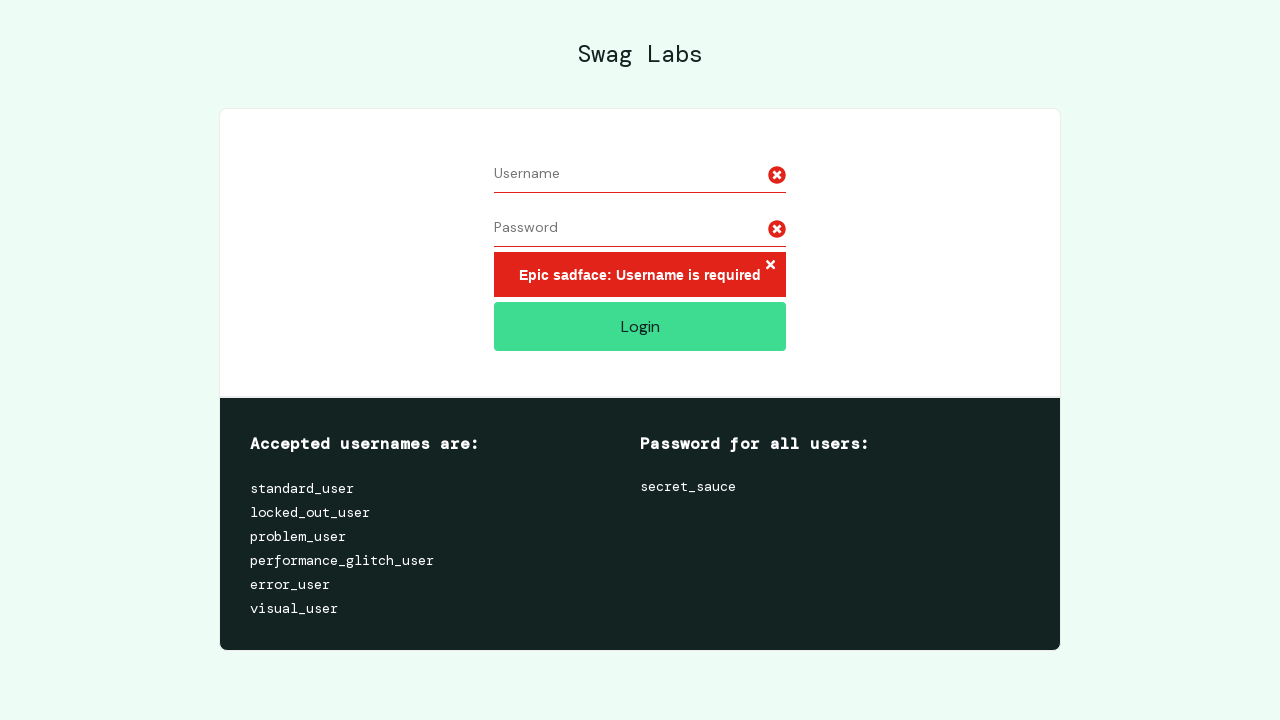